Demonstrates various element finding methods (by ID, name, class, tag, xpath, CSS selectors, link text) on the DemoQA text-box page, then navigates to the Links section and finds link elements.

Starting URL: https://demoqa.com/text-box

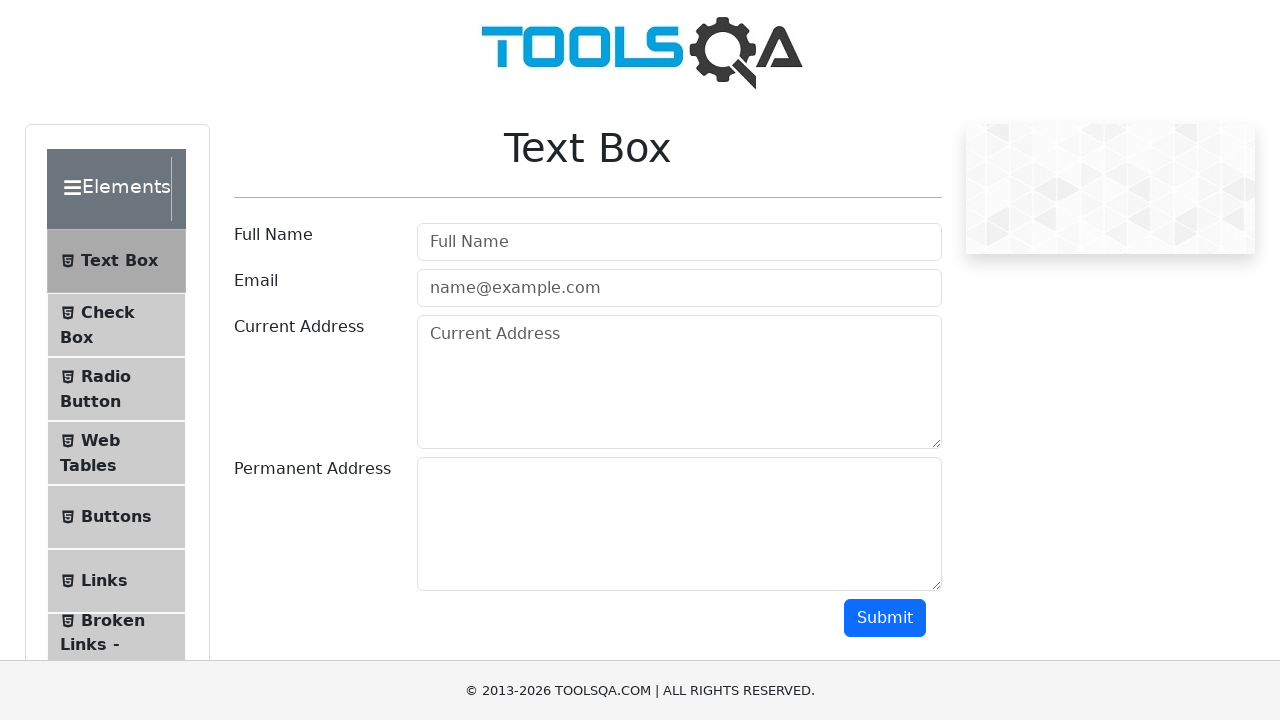

Waited for form labels to be present on text-box page
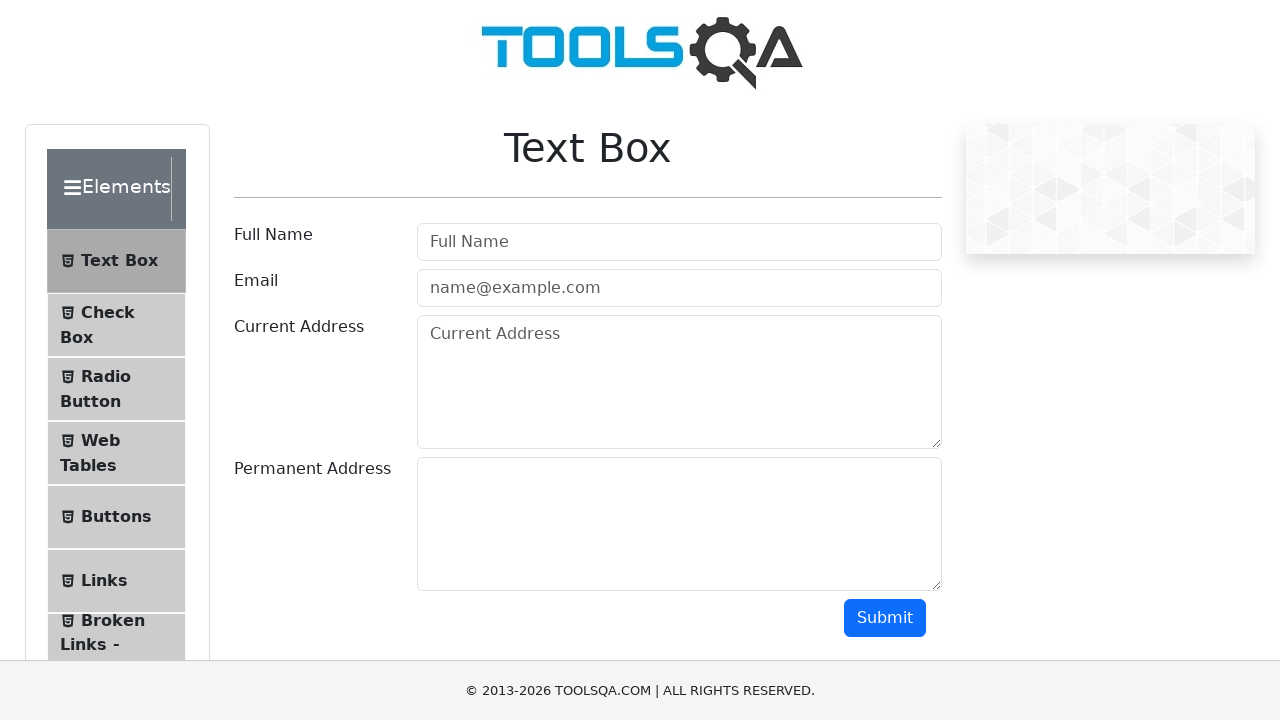

Located userName input field by ID selector
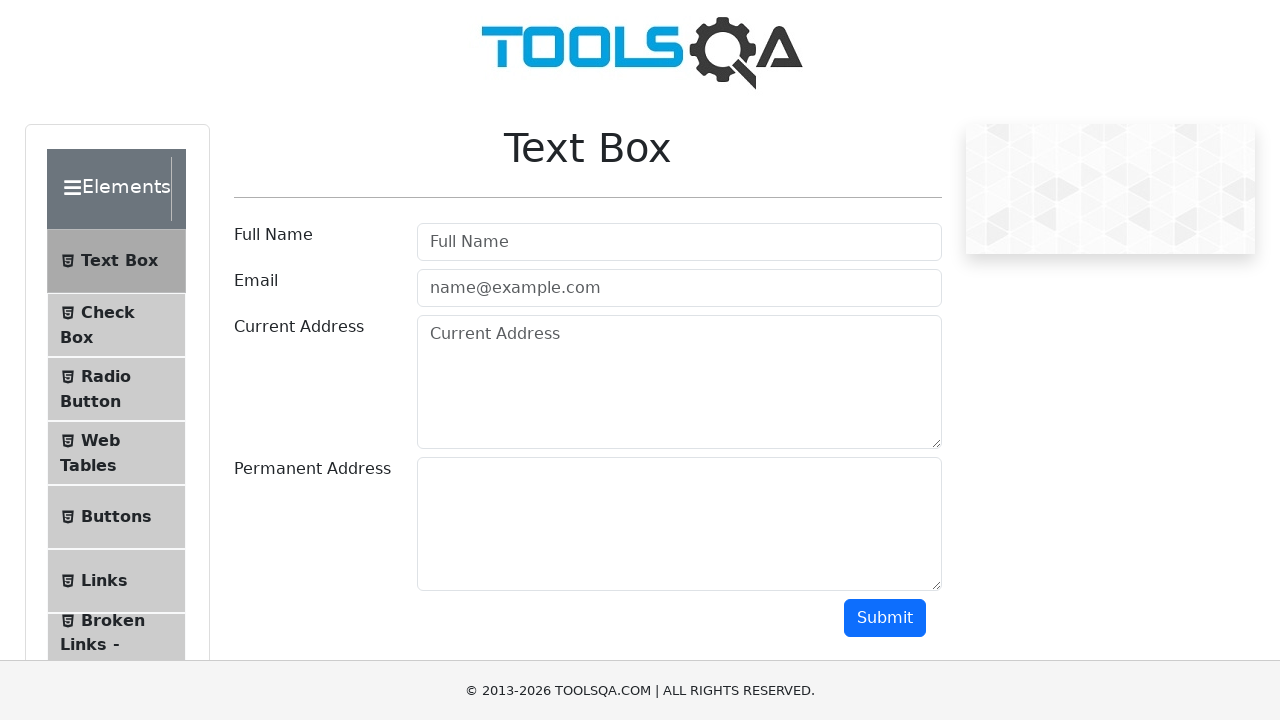

Clicked on Links menu item to navigate to Links section at (104, 581) on xpath=//span[text()='Links']
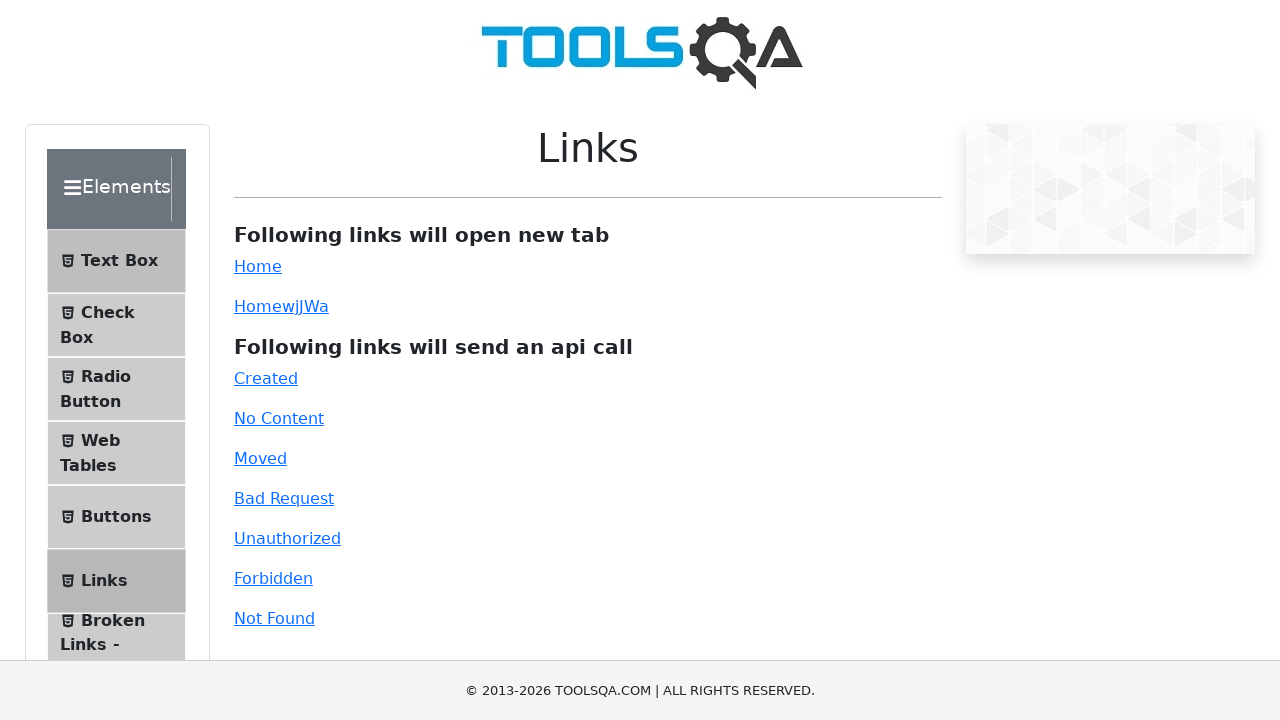

Waited for Links page to load and verified link elements exist
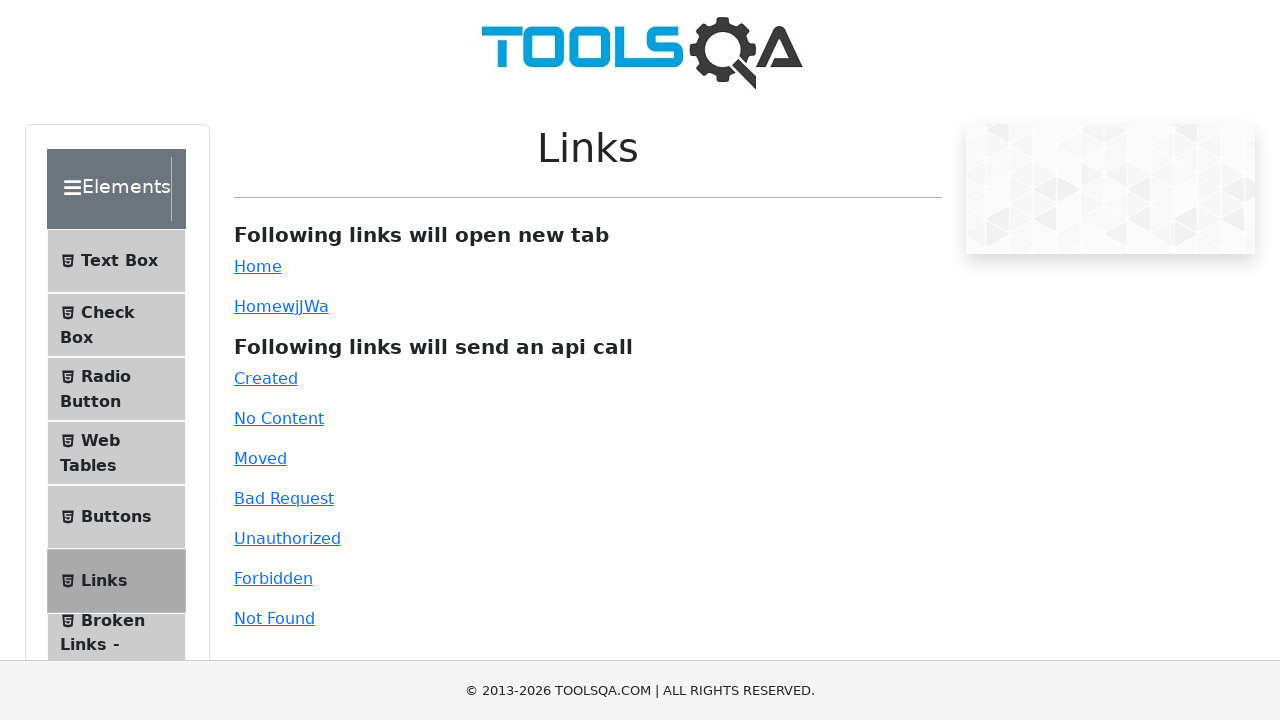

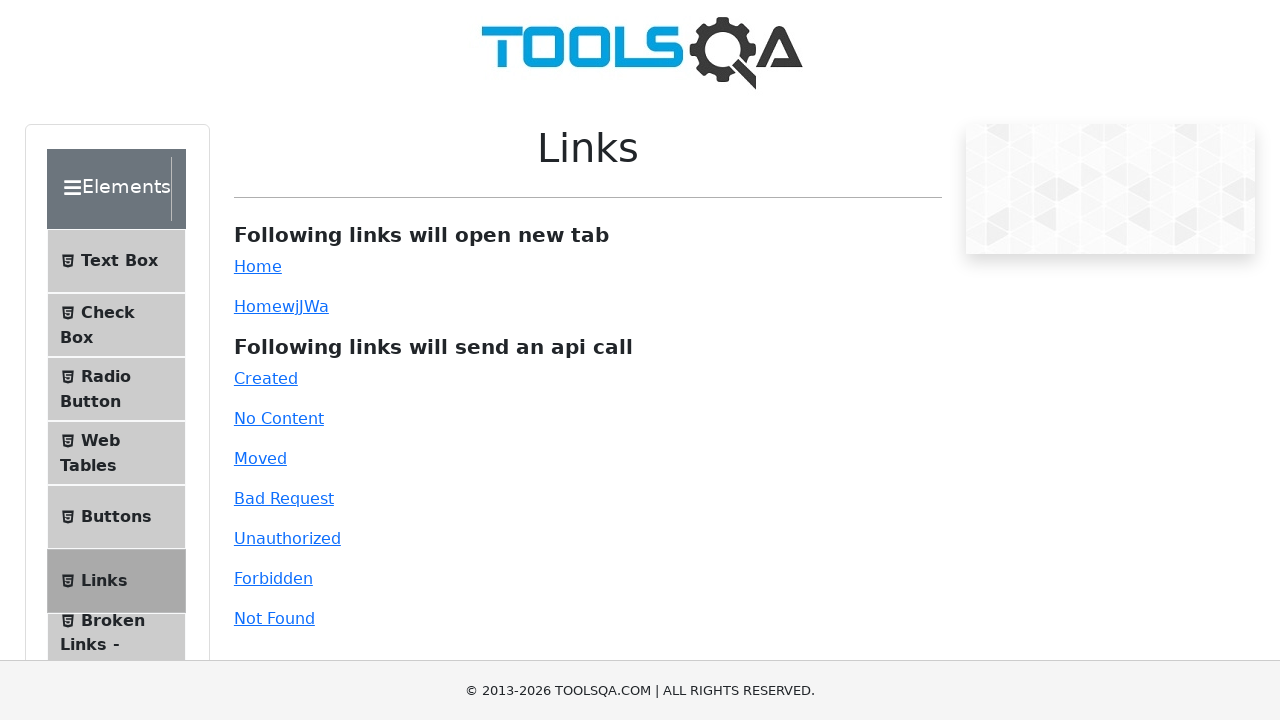